Tests text input functionality by entering text into an input field and clicking a button that updates its label based on the input value

Starting URL: http://uitestingplayground.com/textinput

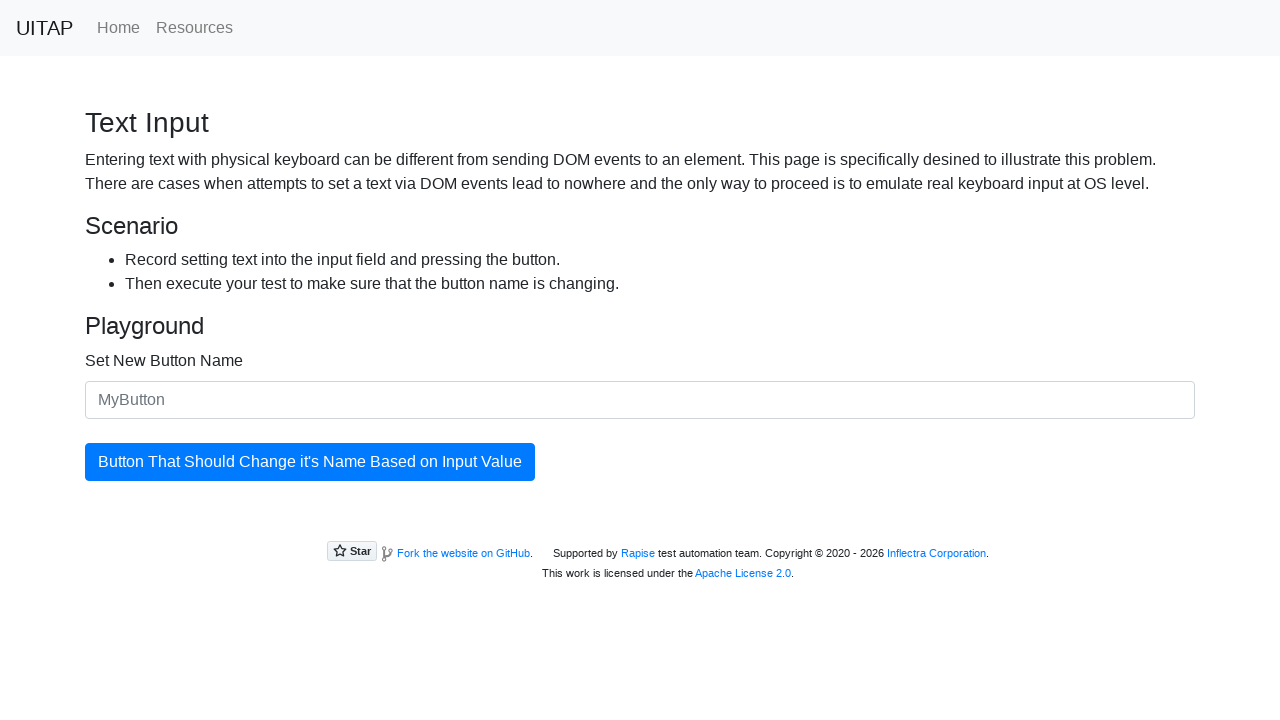

Filled input field with 'SkyPro QA50.0' on #newButtonName
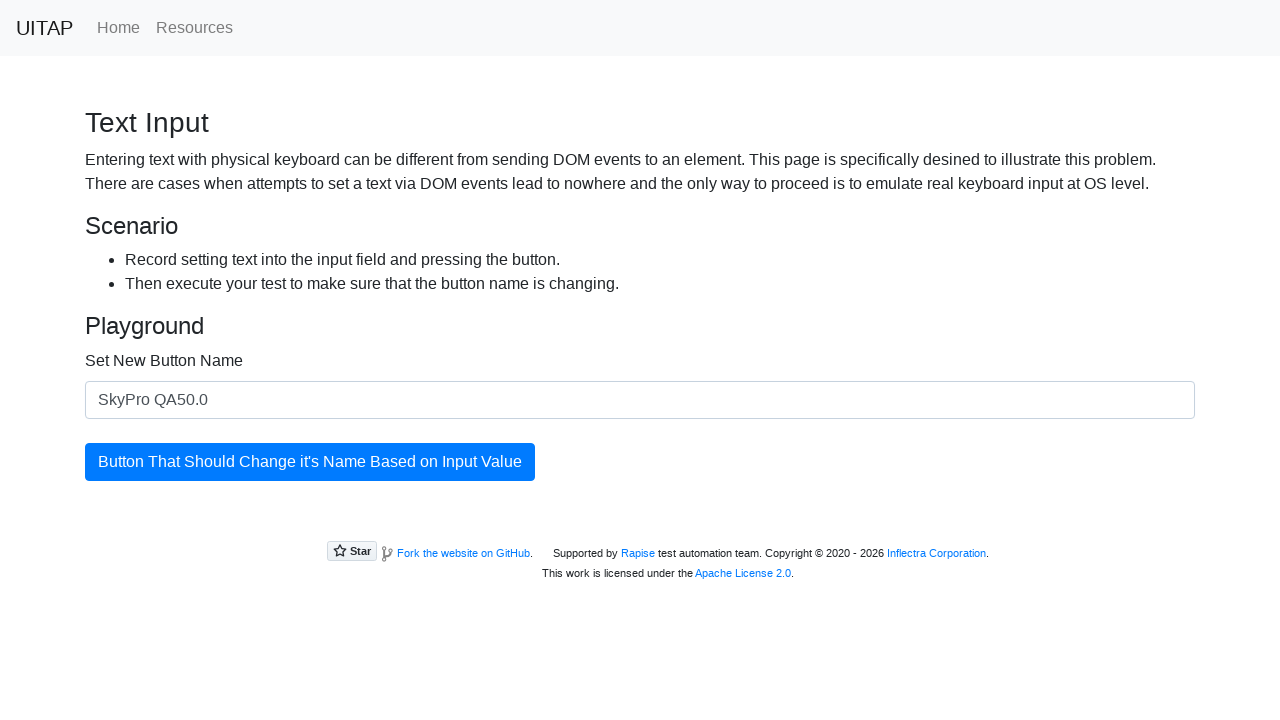

Clicked button to update its label at (310, 462) on button#updatingButton
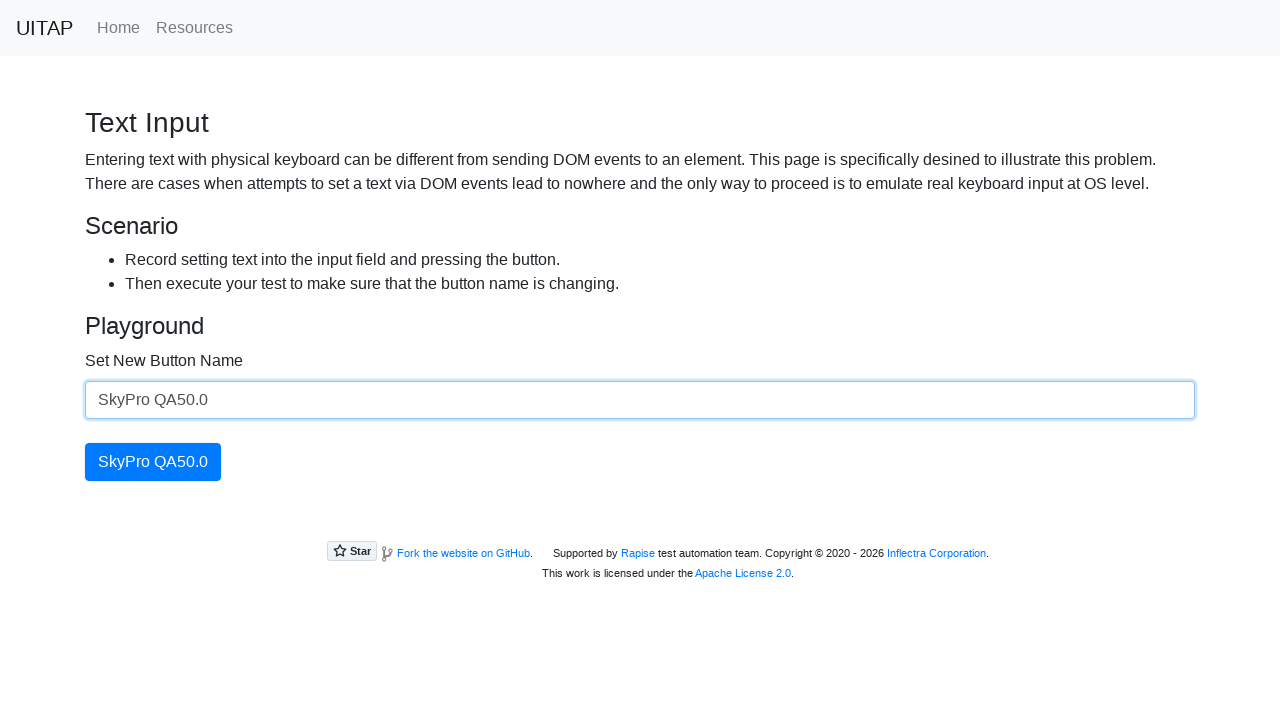

Button updated with new label from input field
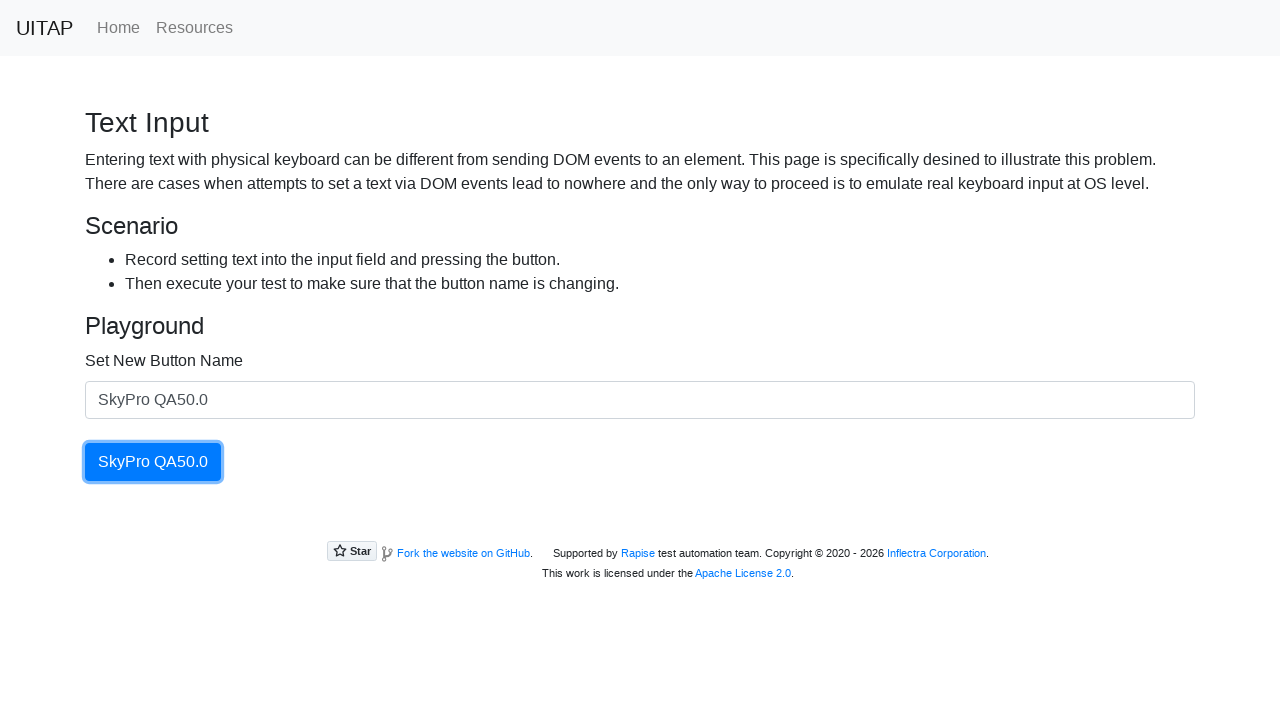

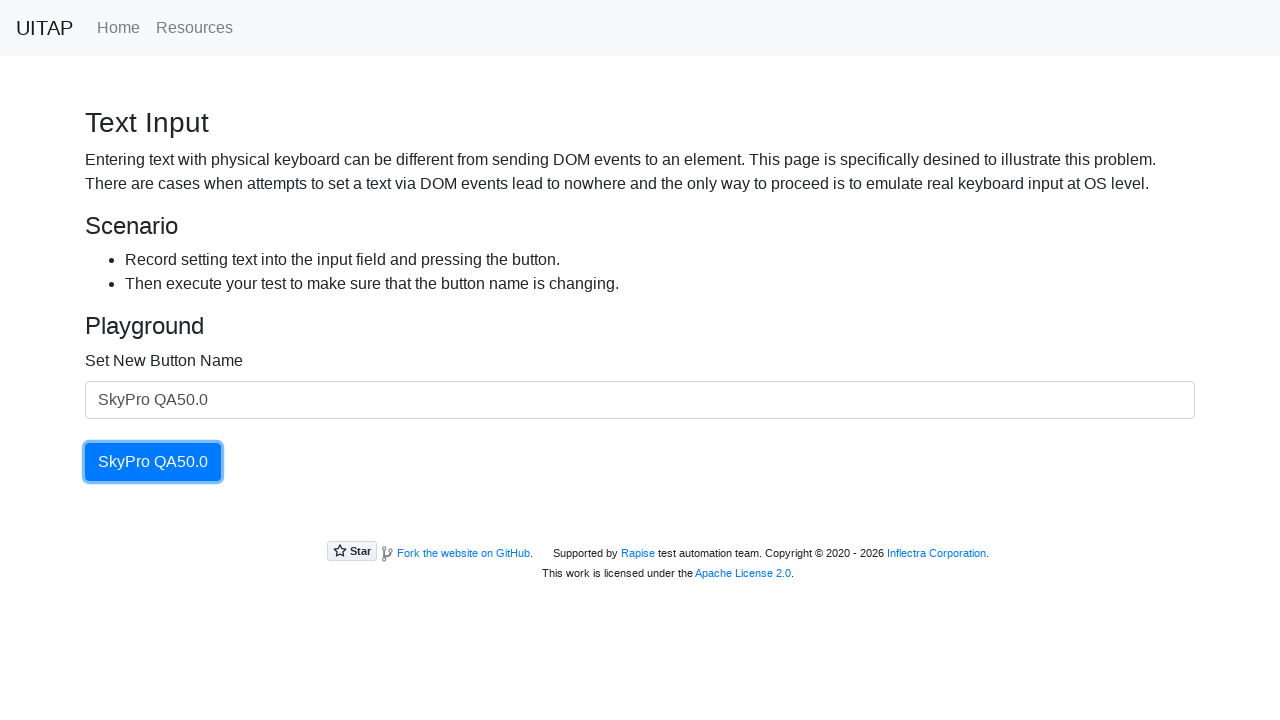